Tests the add/remove elements functionality by clicking Add Element button, waiting for Delete button to appear, then clicking it

Starting URL: https://the-internet.herokuapp.com/

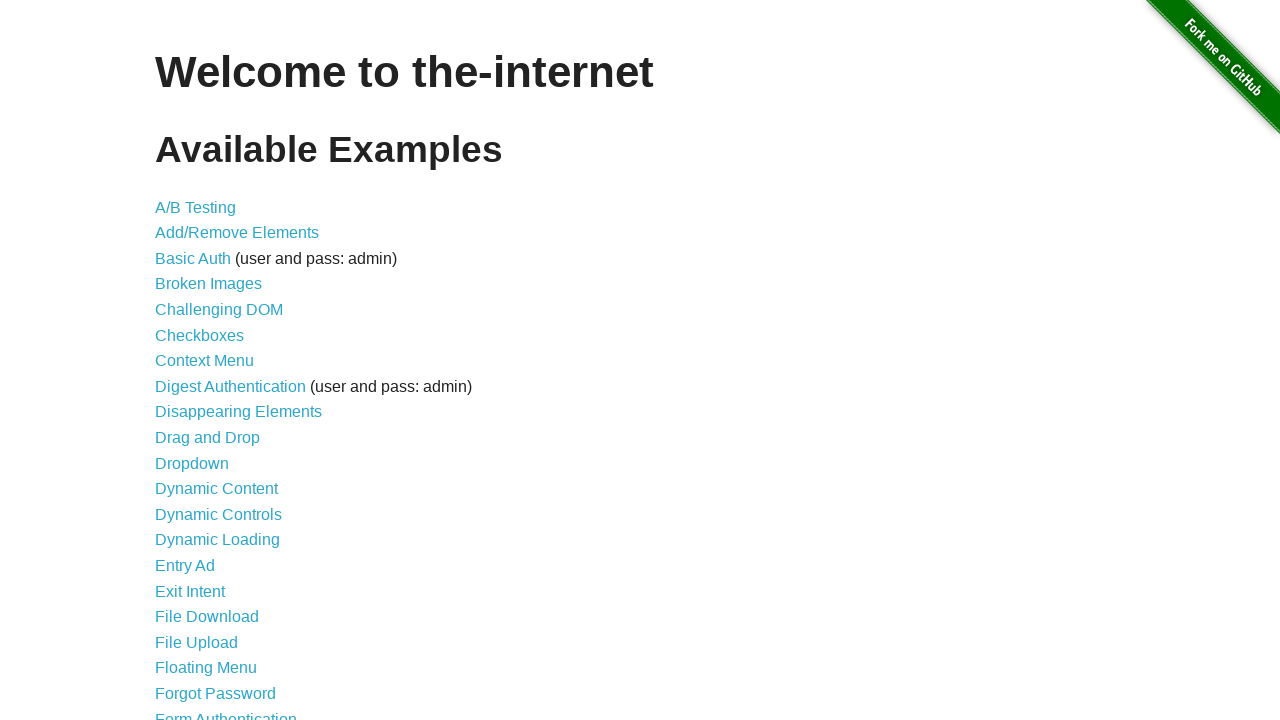

Clicked on Add/Remove Elements link at (237, 233) on a[href='/add_remove_elements/']
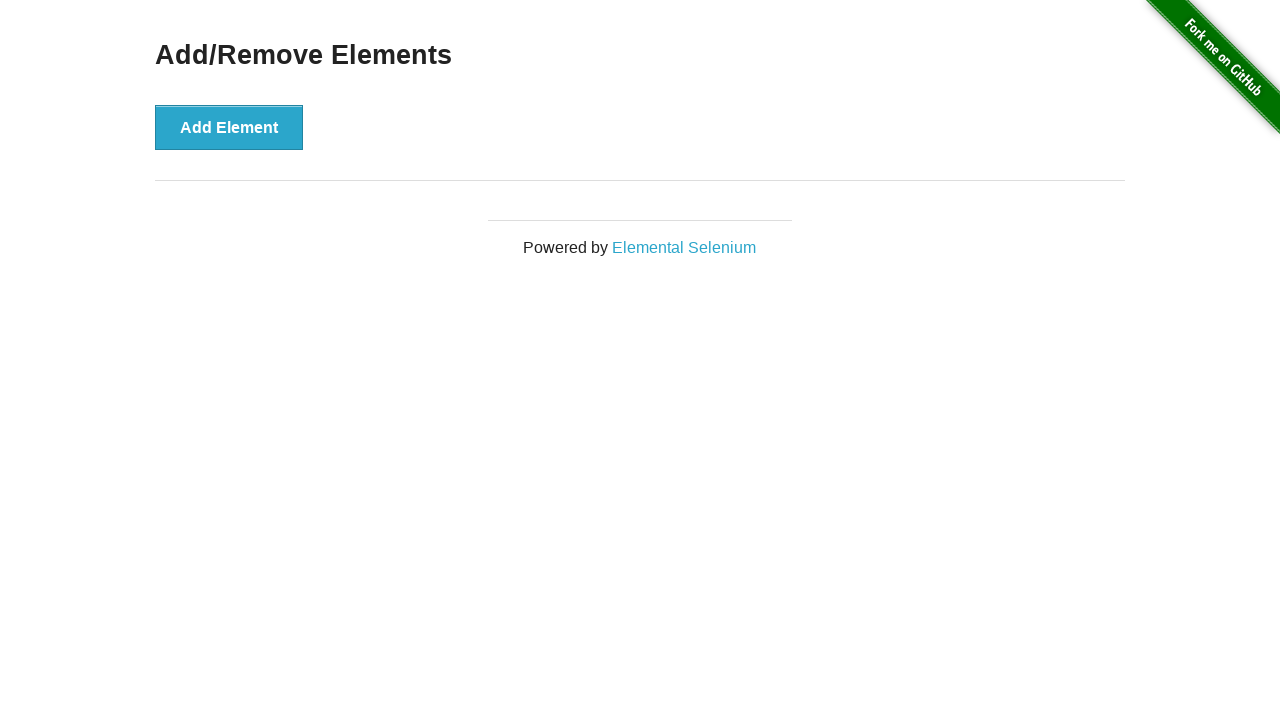

Clicked Add Element button at (229, 127) on xpath=//button[text()='Add Element']
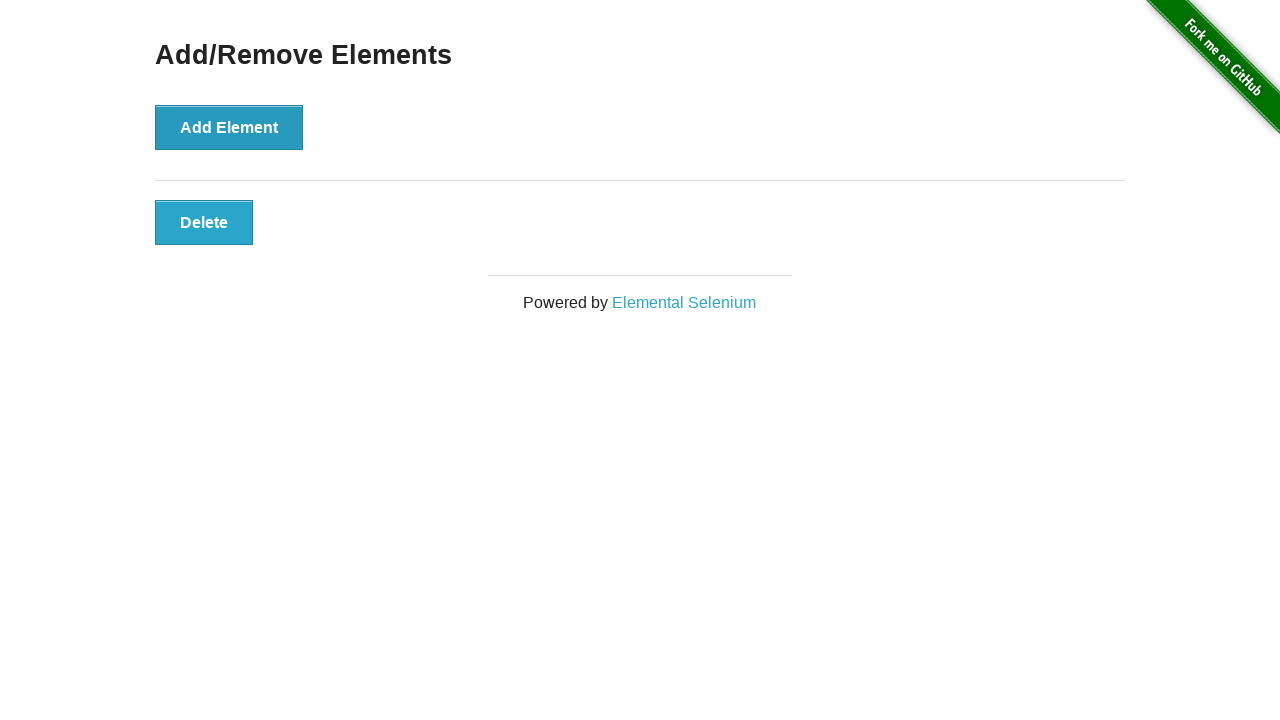

Delete button appeared in the DOM
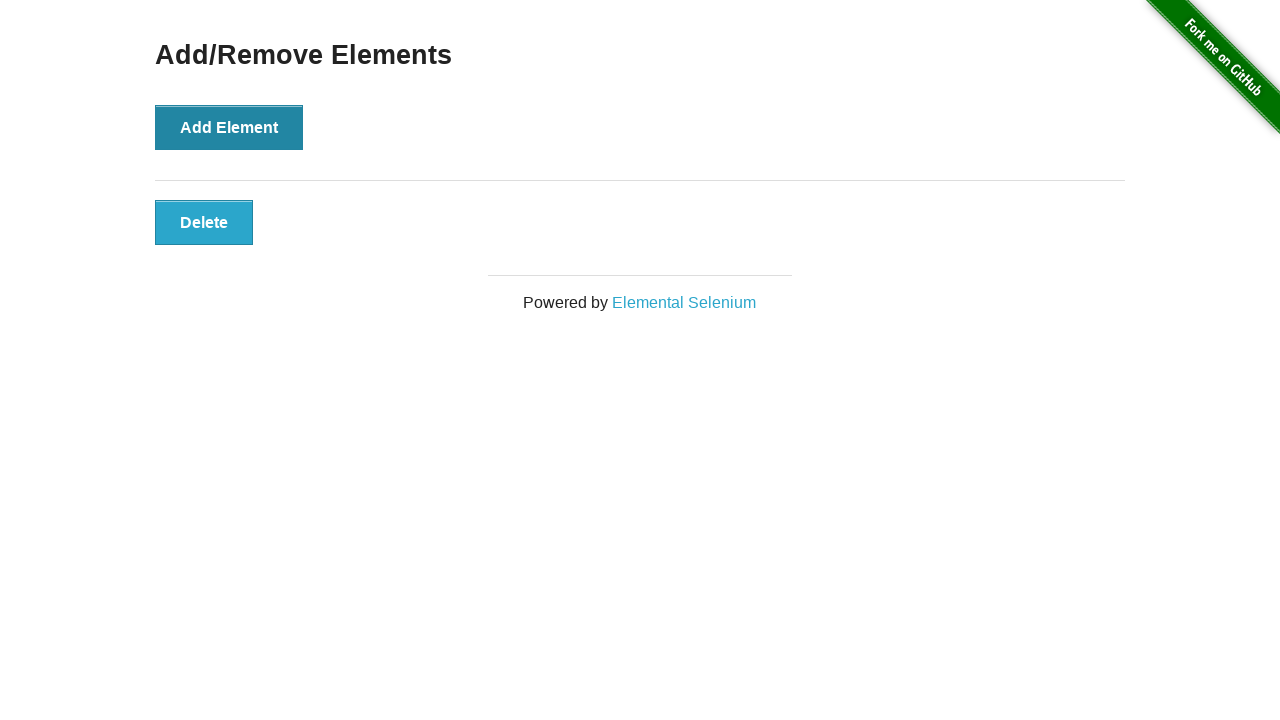

Clicked Delete button to remove the element at (204, 222) on #elements button
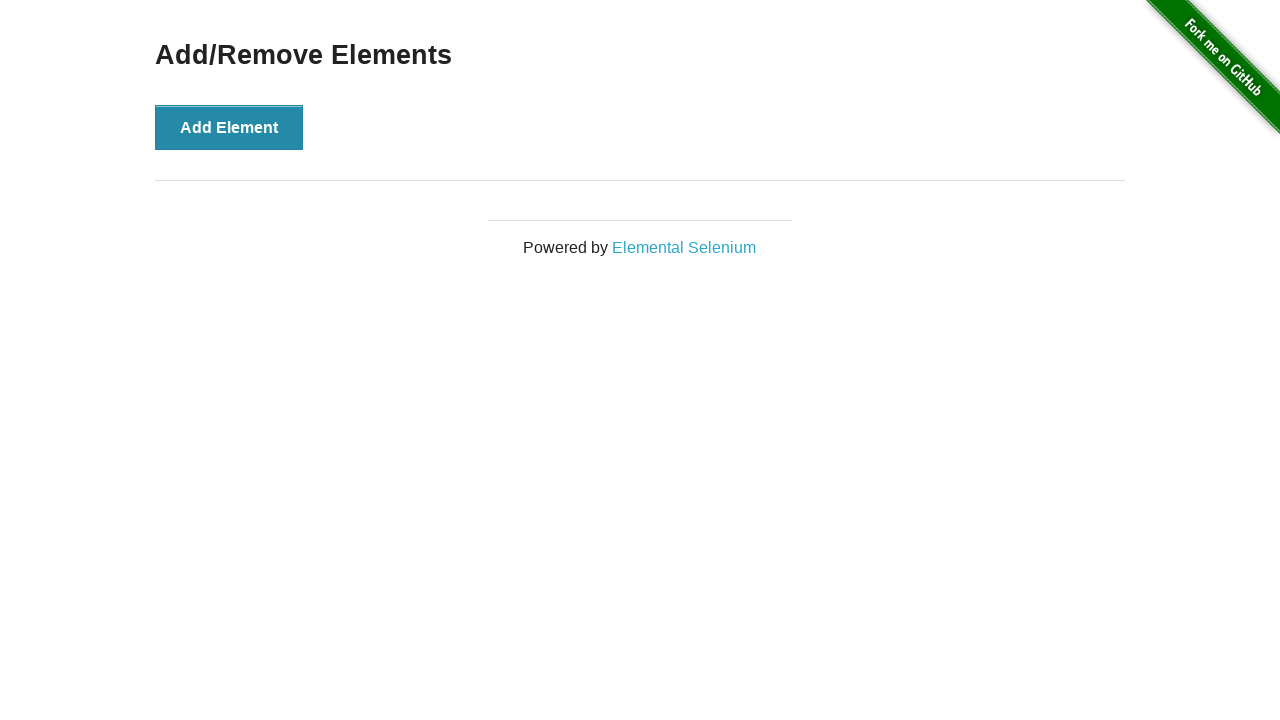

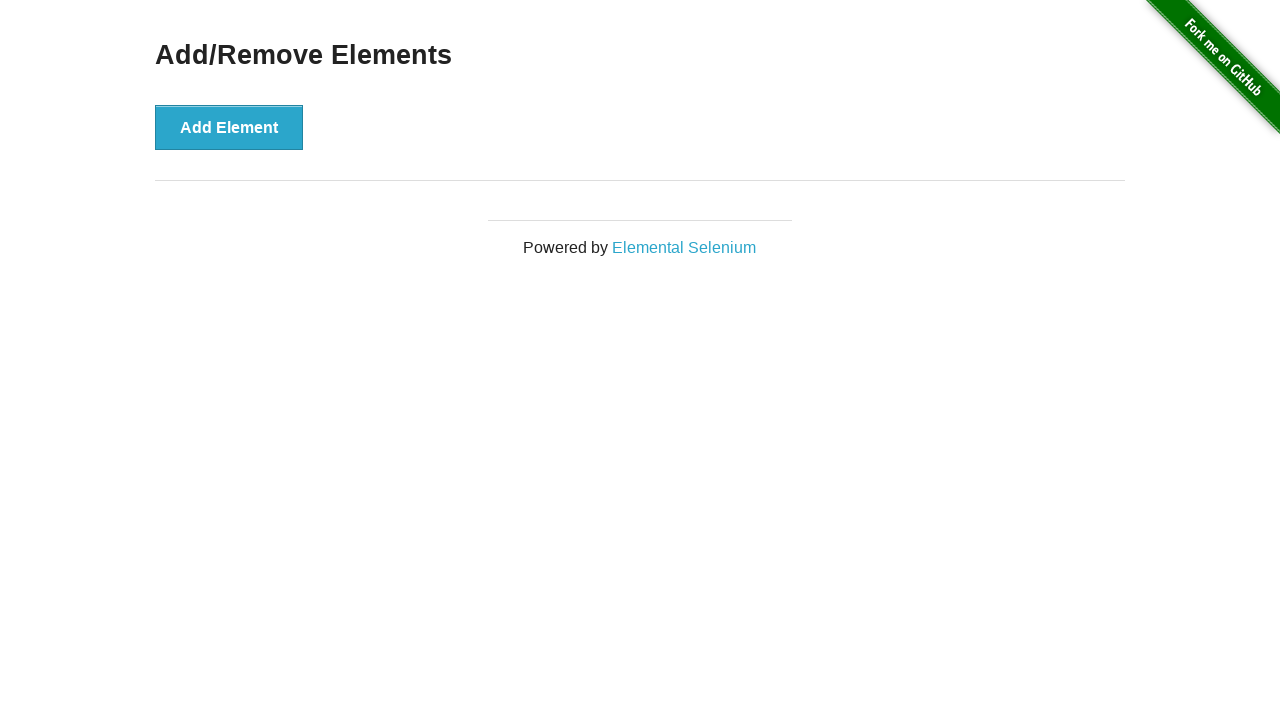